Tests interaction with an SVG map of India by scrolling to the map element and clicking on the Tripura state within the SVG.

Starting URL: https://www.amcharts.com/svg-maps/?map=india

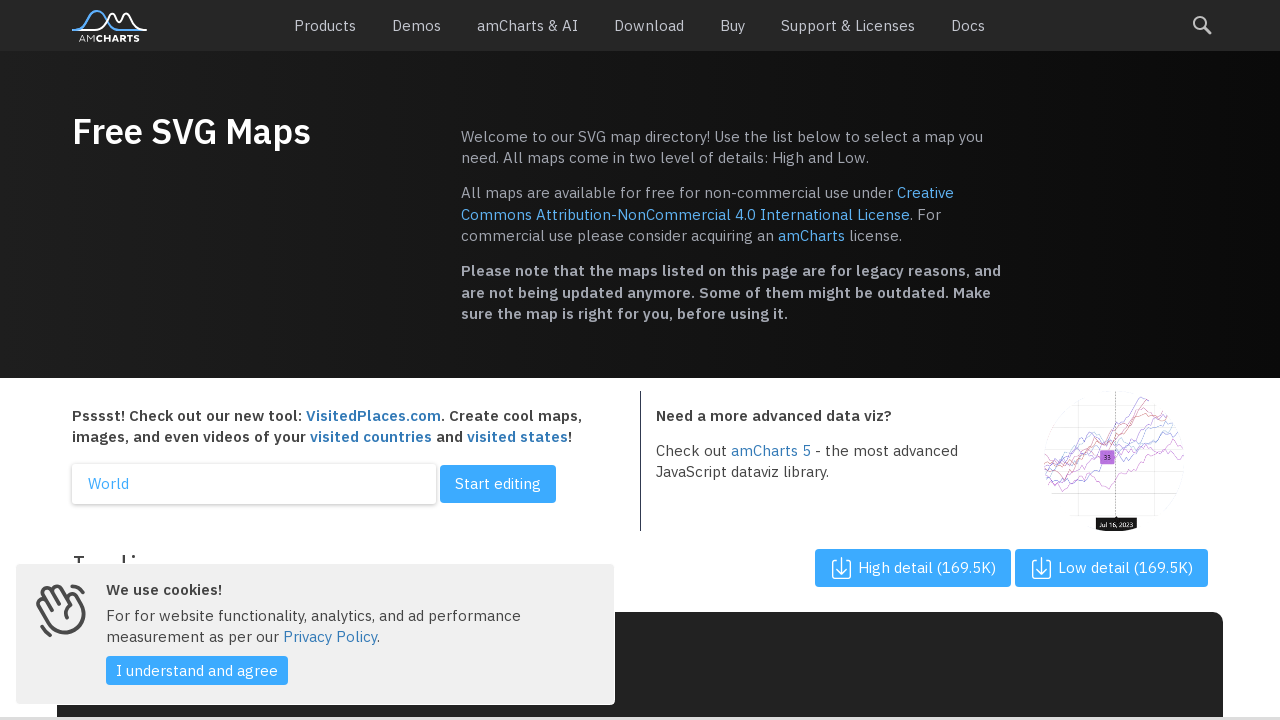

Scrolled to chart div to bring SVG map into view
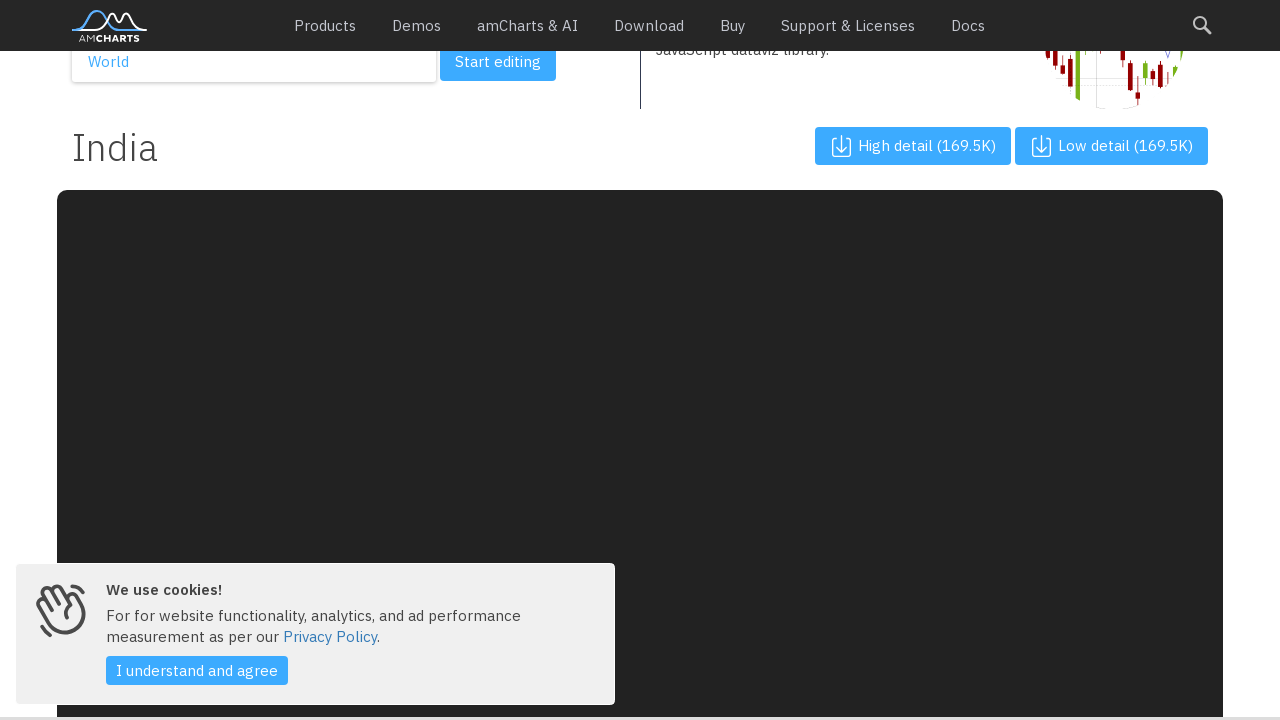

SVG map loaded successfully
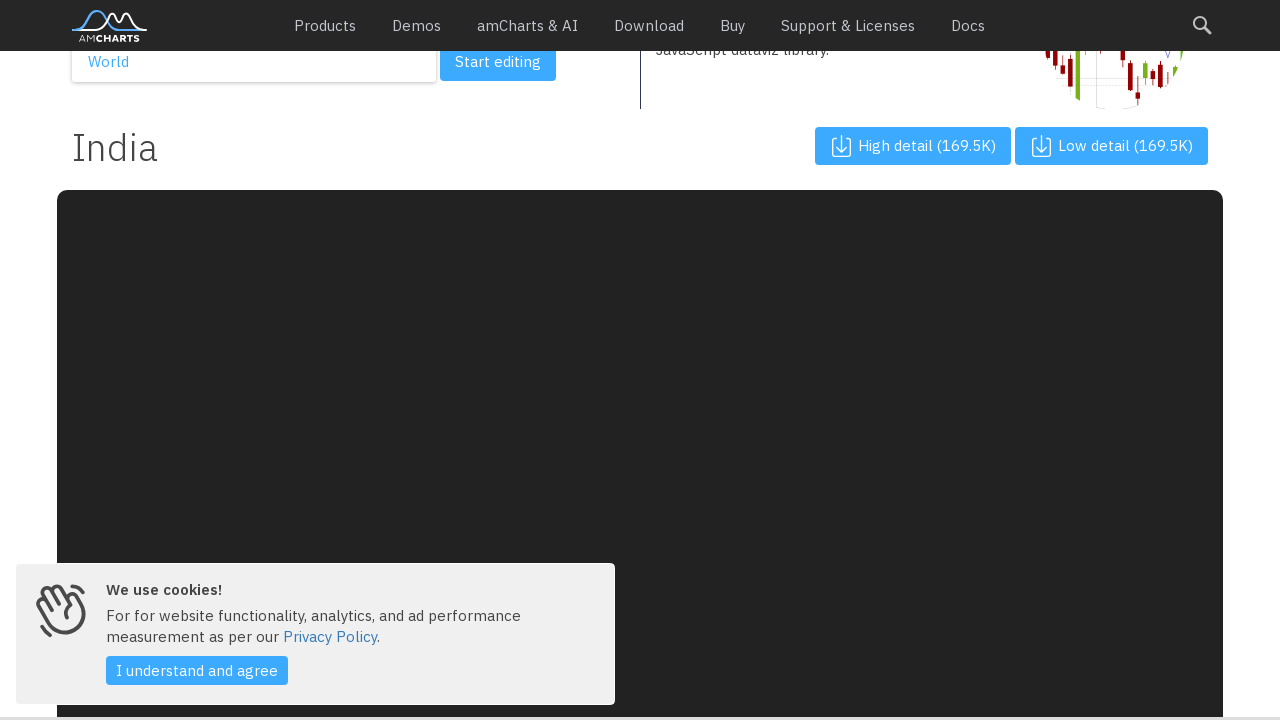

Located 0 state paths in SVG map
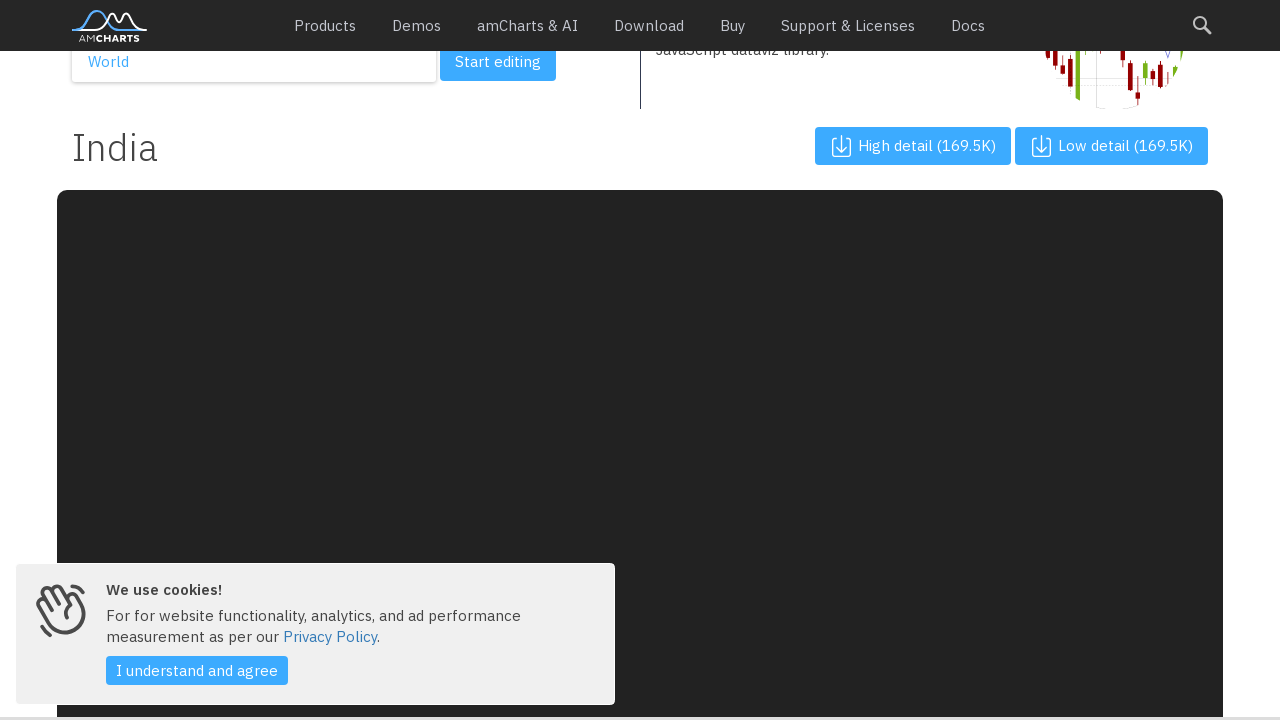

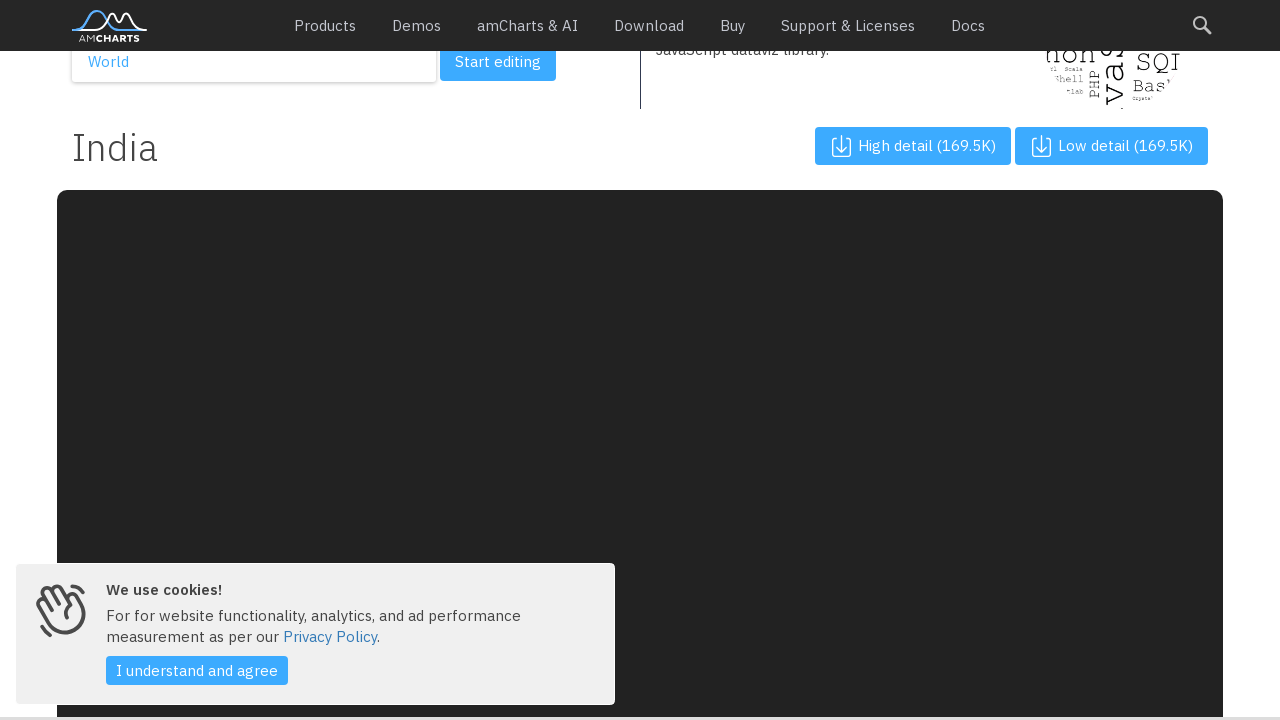